Tests scroll functionality by scrolling to a footer element at the bottom of a long page

Starting URL: https://bonigarcia.dev/selenium-webdriver-java/long-page.html

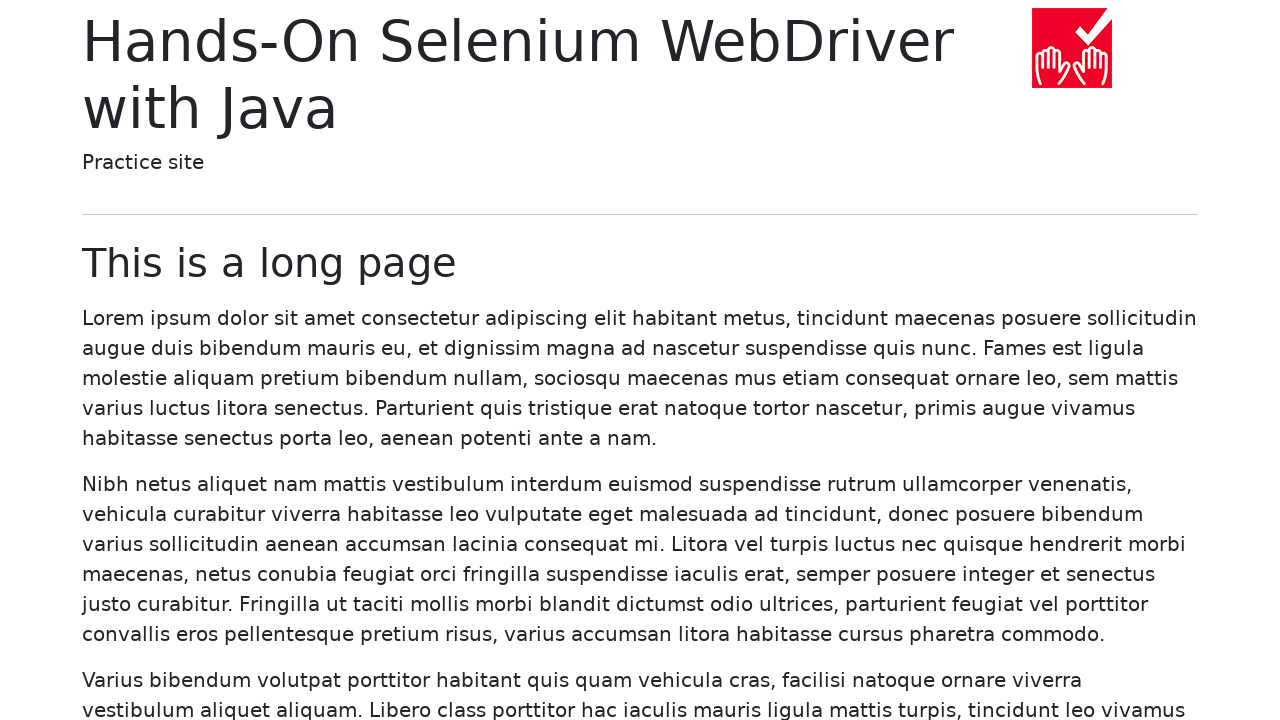

Navigated to long page URL
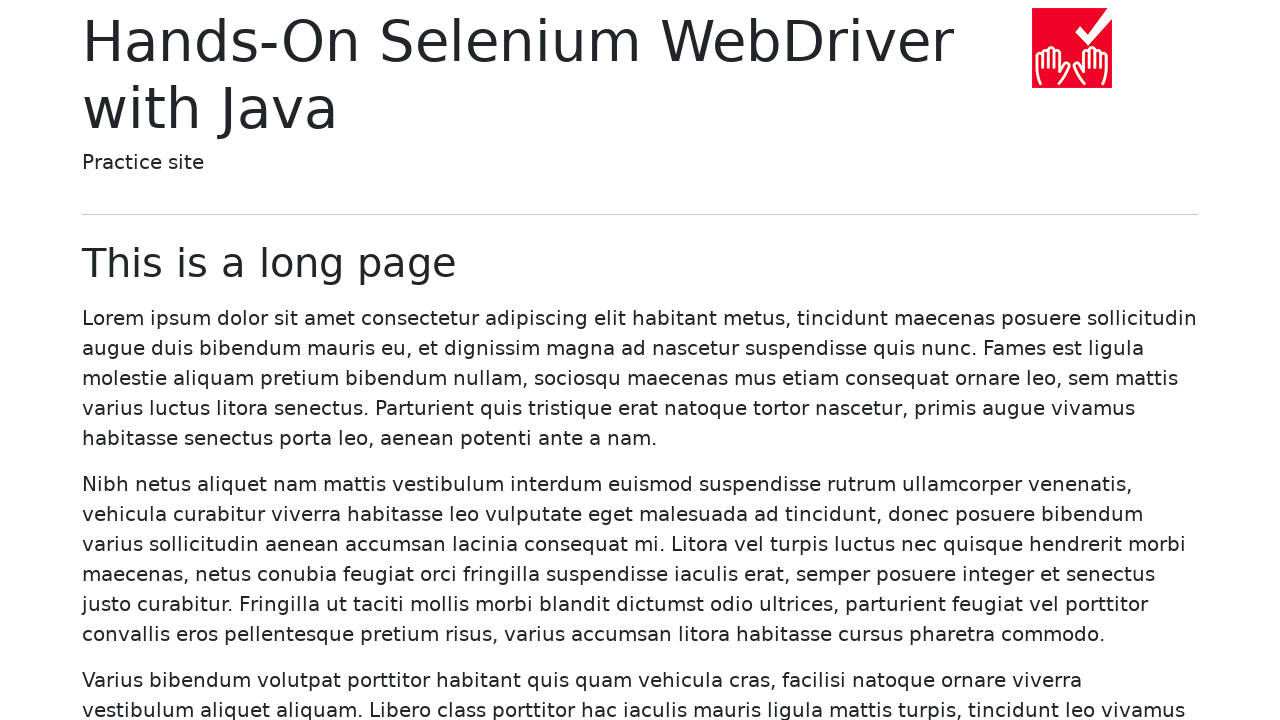

Located footer element with class 'text-muted'
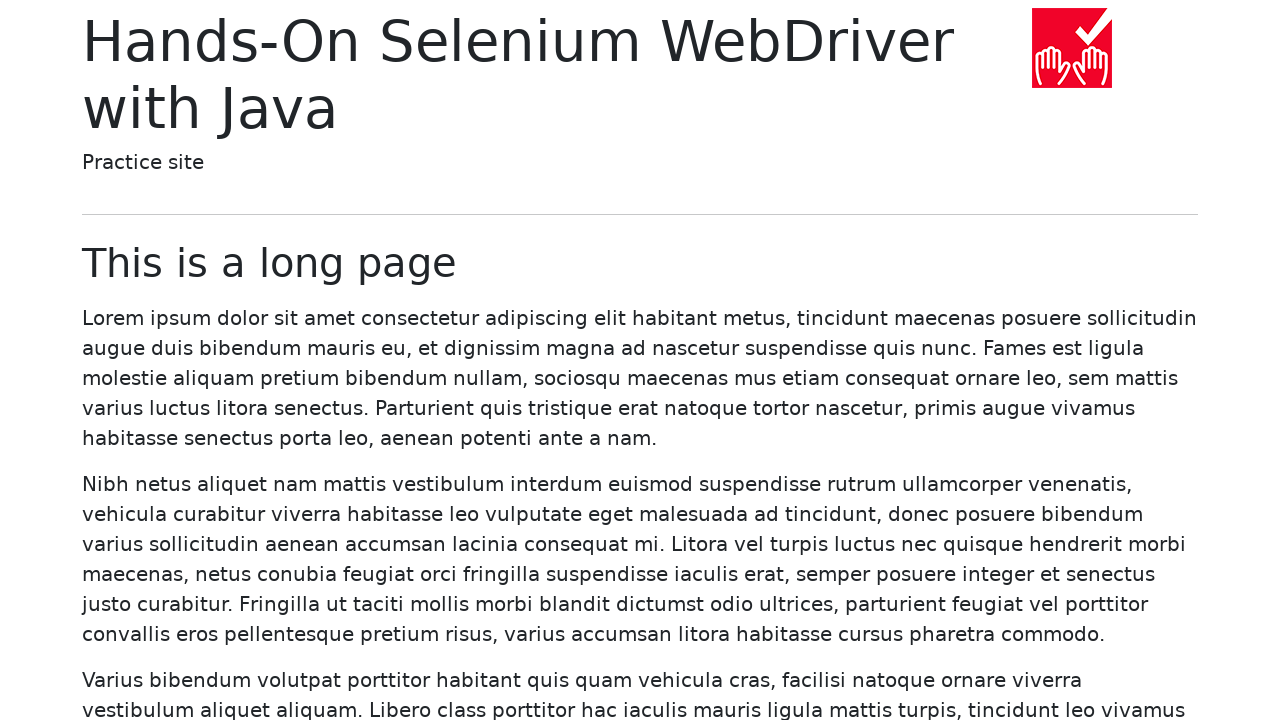

Scrolled to footer element at bottom of page
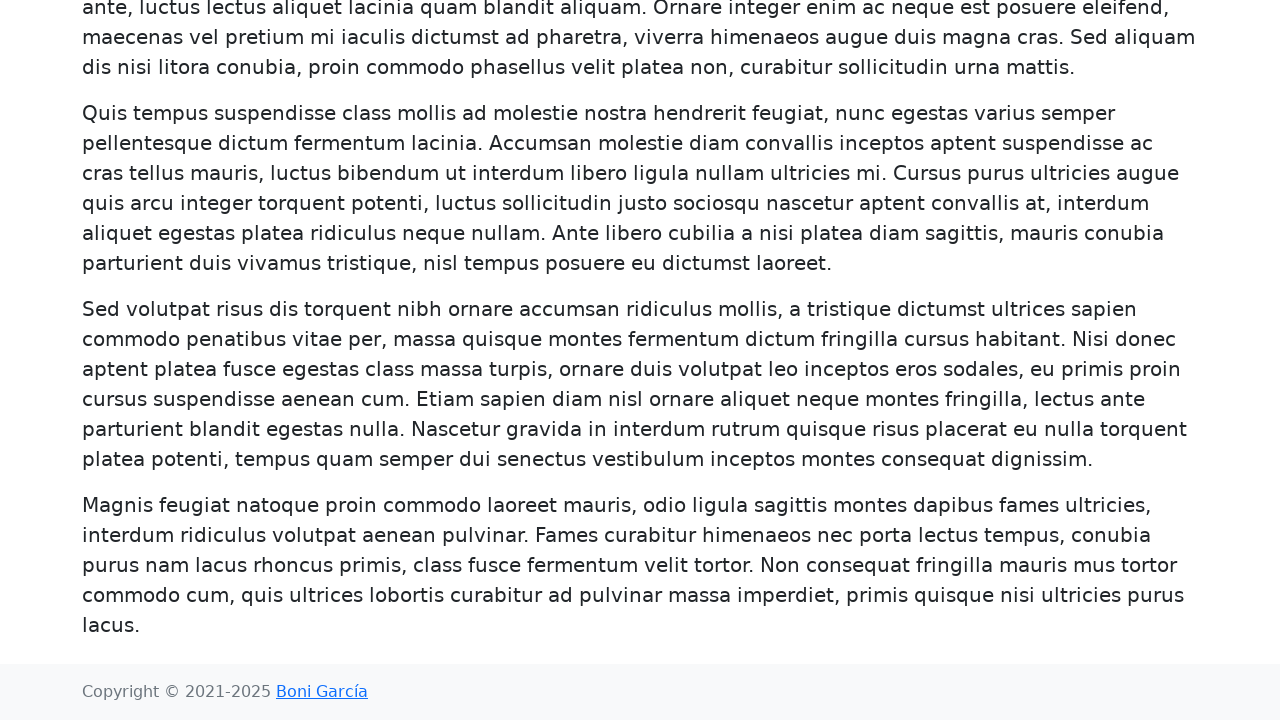

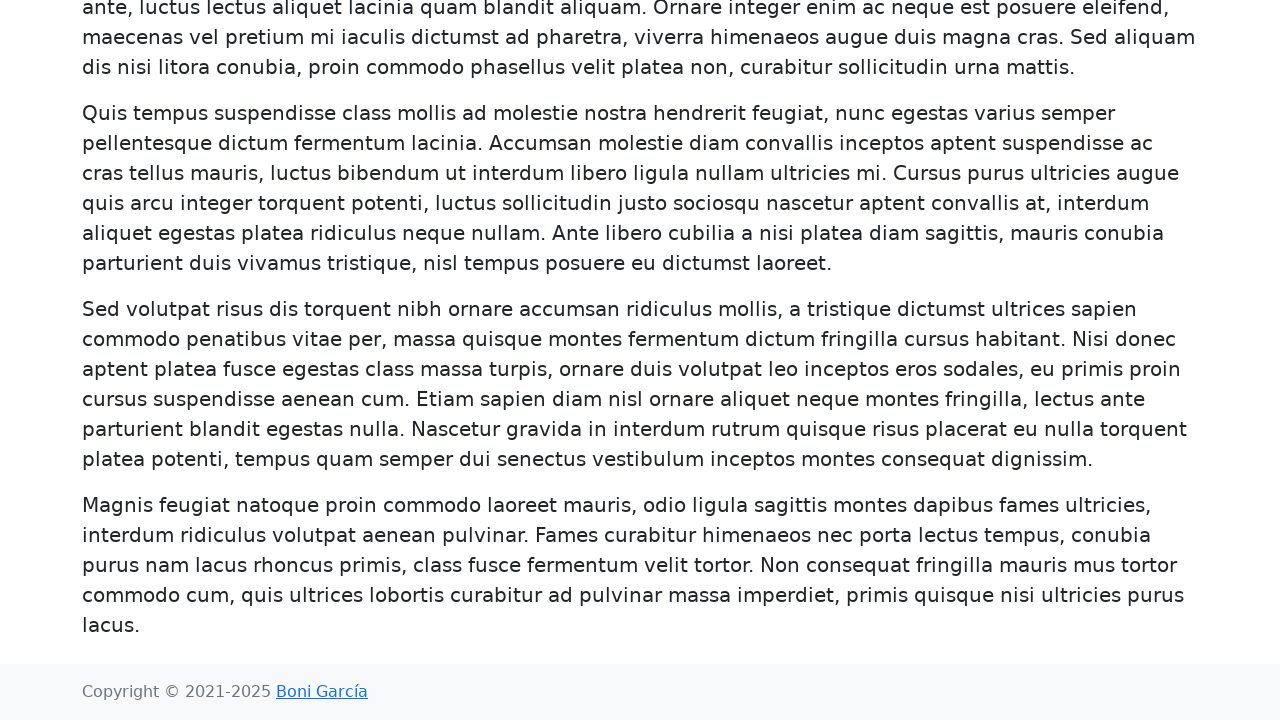